Tests that new todo items are appended to the bottom of the list and counter shows correct count

Starting URL: https://demo.playwright.dev/todomvc

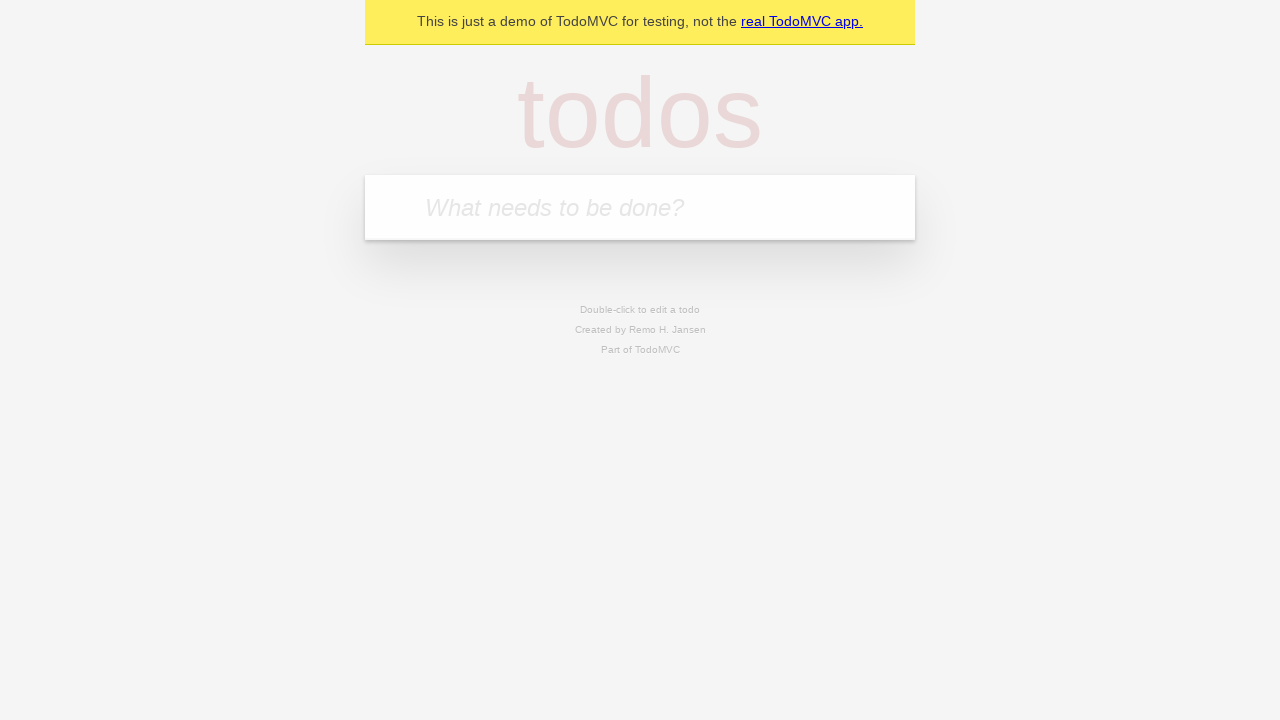

Filled todo input with 'buy some cheese' on internal:attr=[placeholder="What needs to be done?"i]
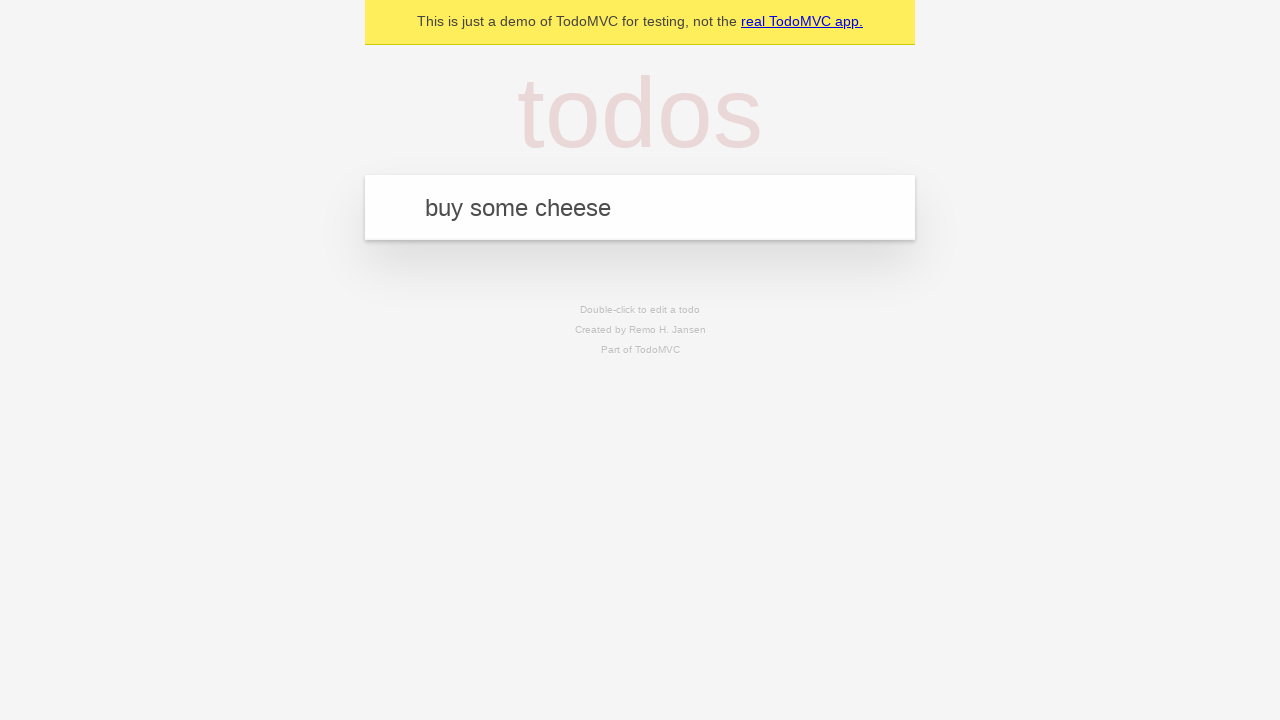

Pressed Enter to add first todo item on internal:attr=[placeholder="What needs to be done?"i]
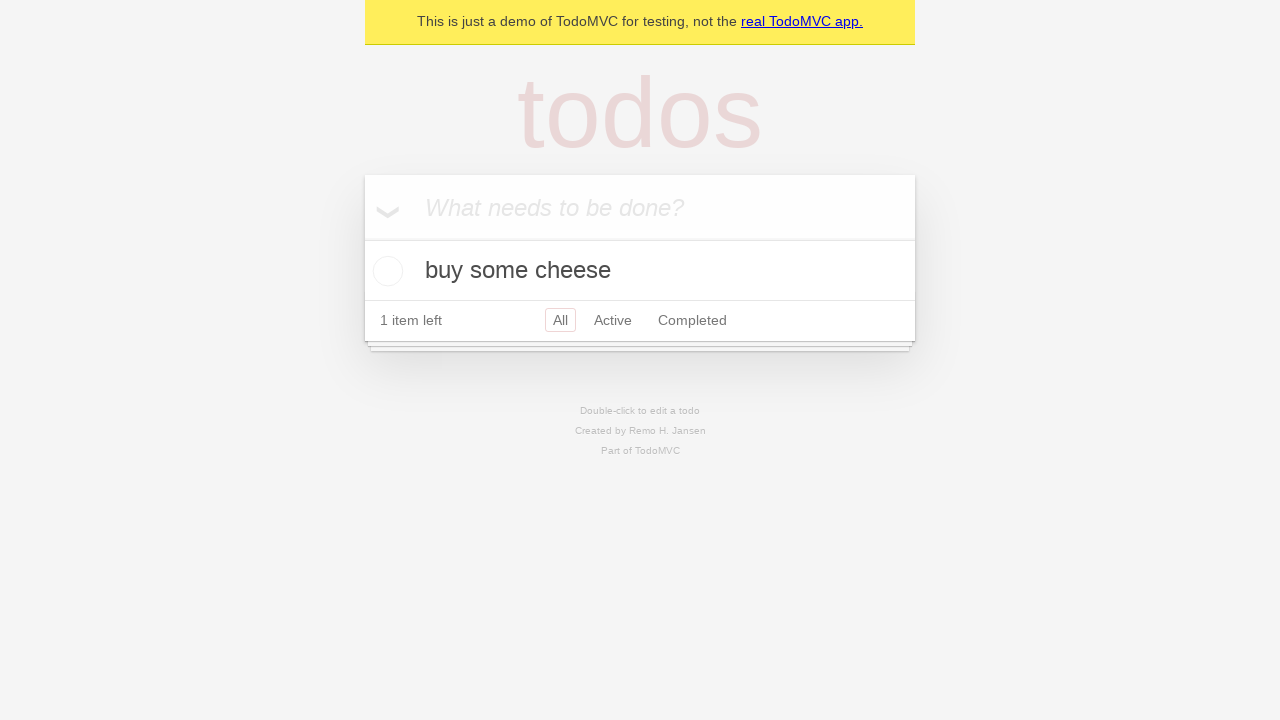

Filled todo input with 'feed the cat' on internal:attr=[placeholder="What needs to be done?"i]
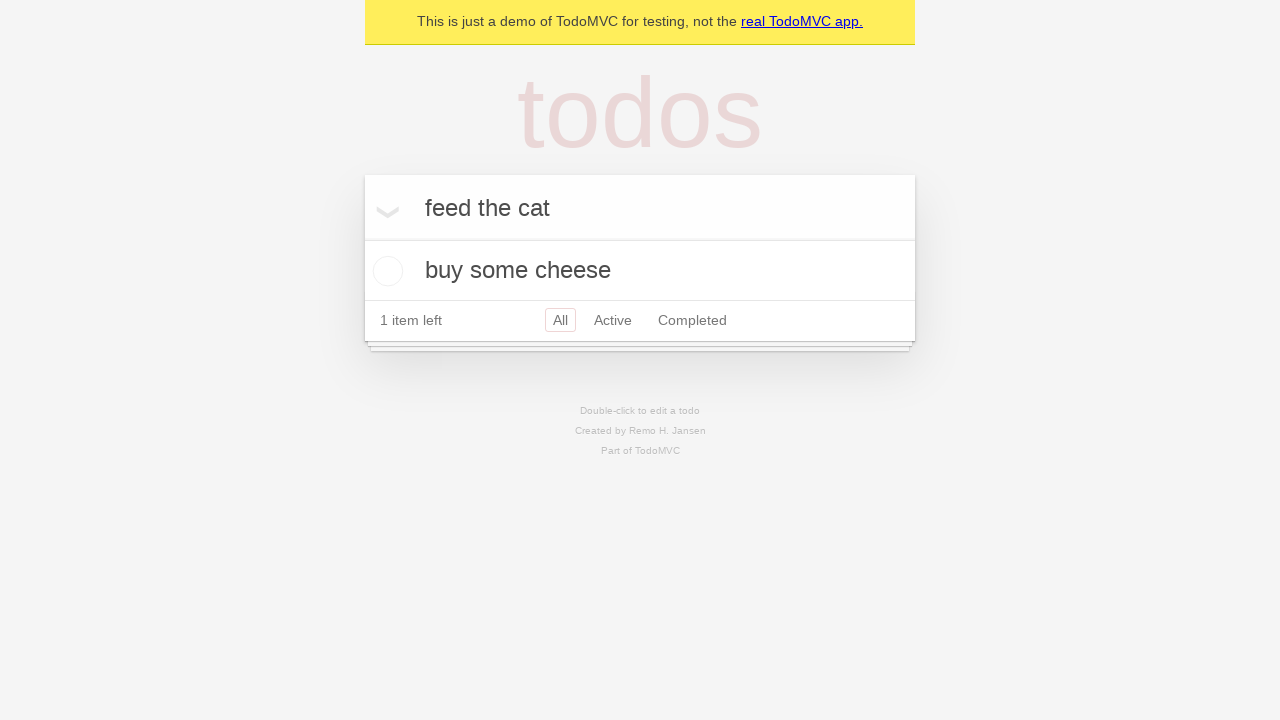

Pressed Enter to add second todo item on internal:attr=[placeholder="What needs to be done?"i]
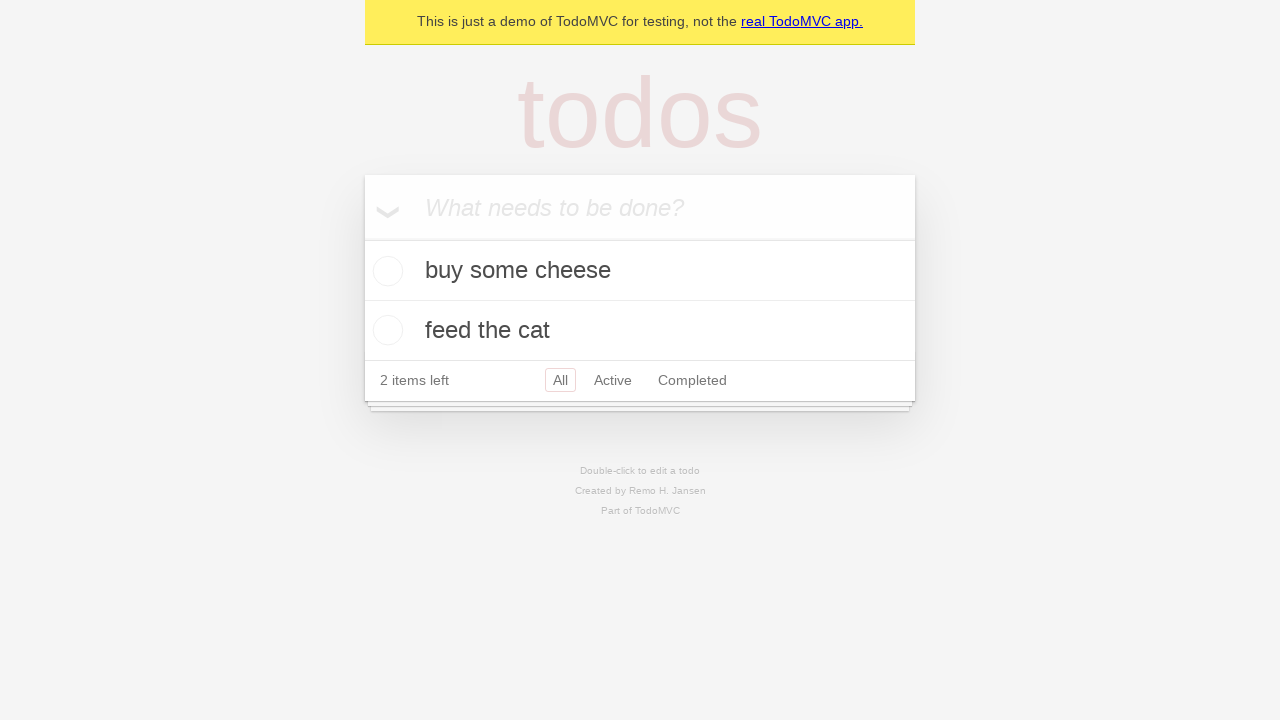

Filled todo input with 'book a doctors appointment' on internal:attr=[placeholder="What needs to be done?"i]
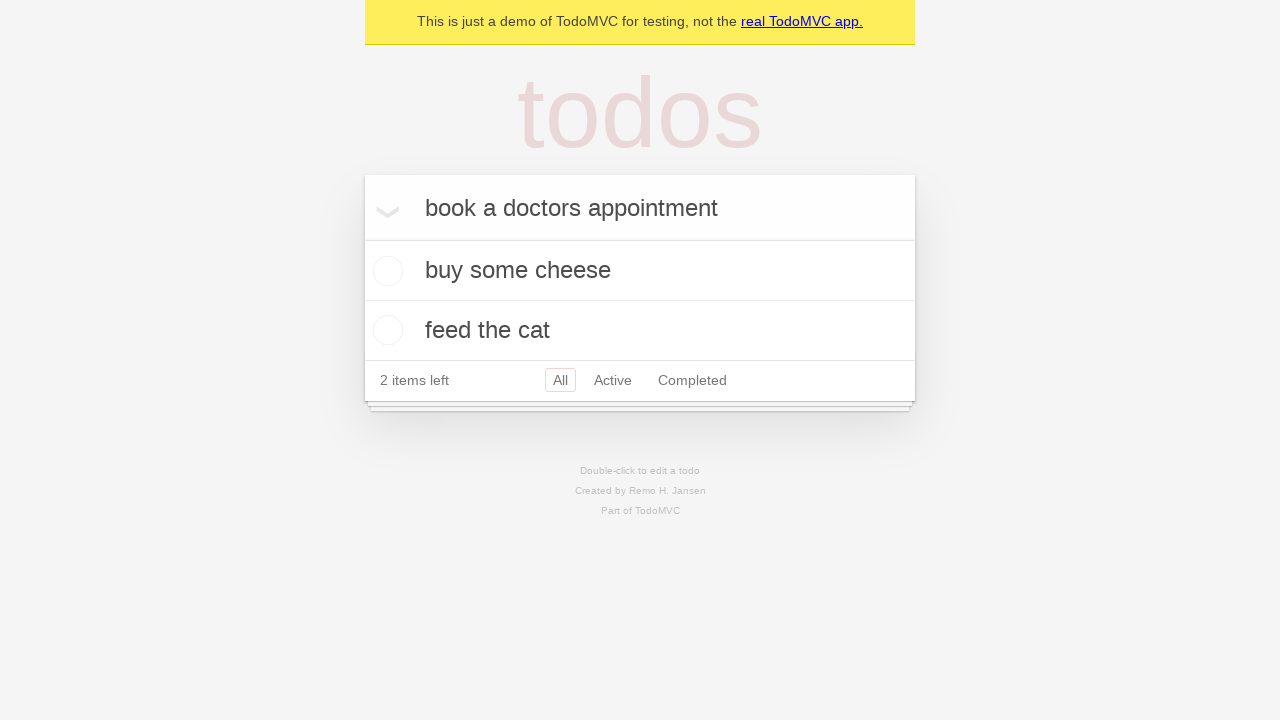

Pressed Enter to add third todo item on internal:attr=[placeholder="What needs to be done?"i]
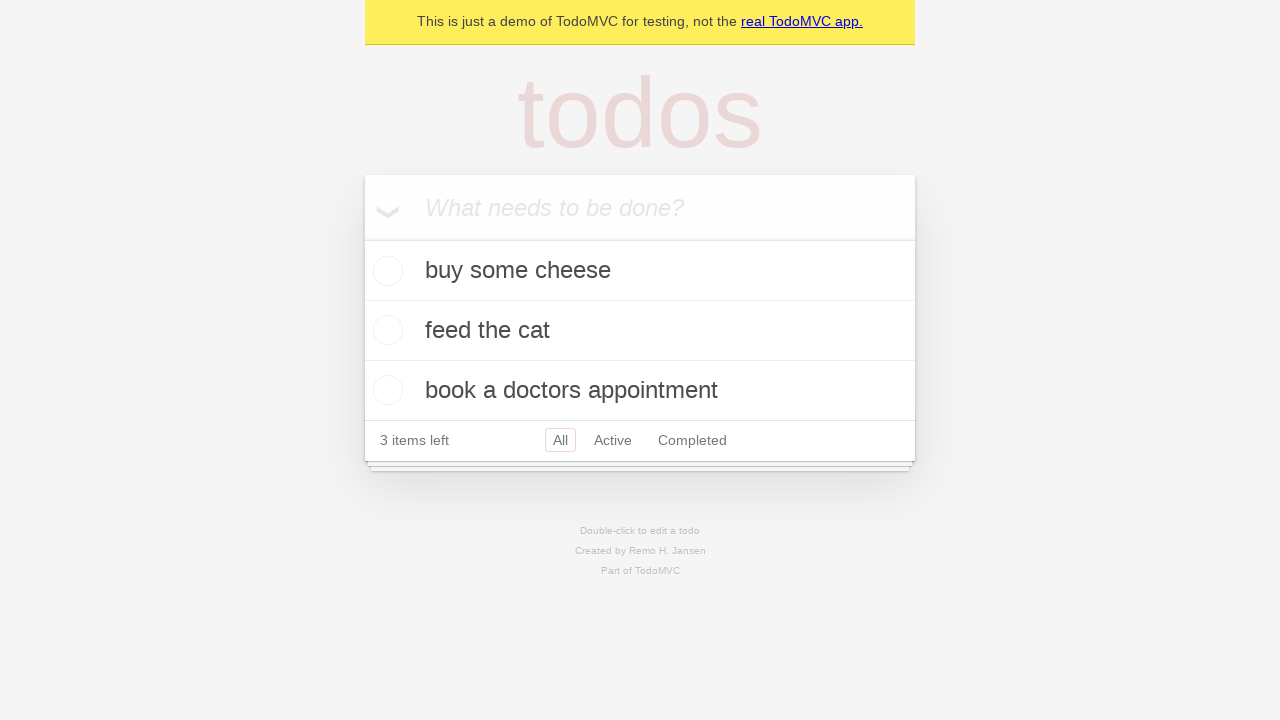

Verified todo count element is displayed
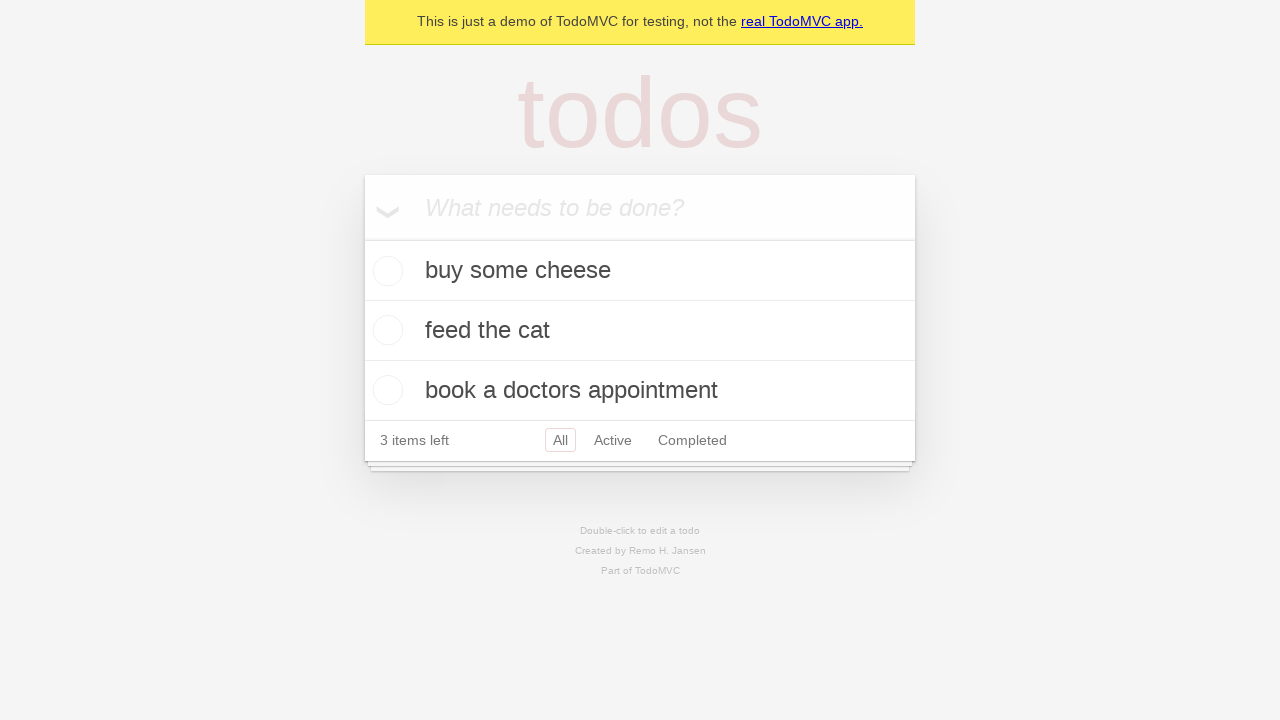

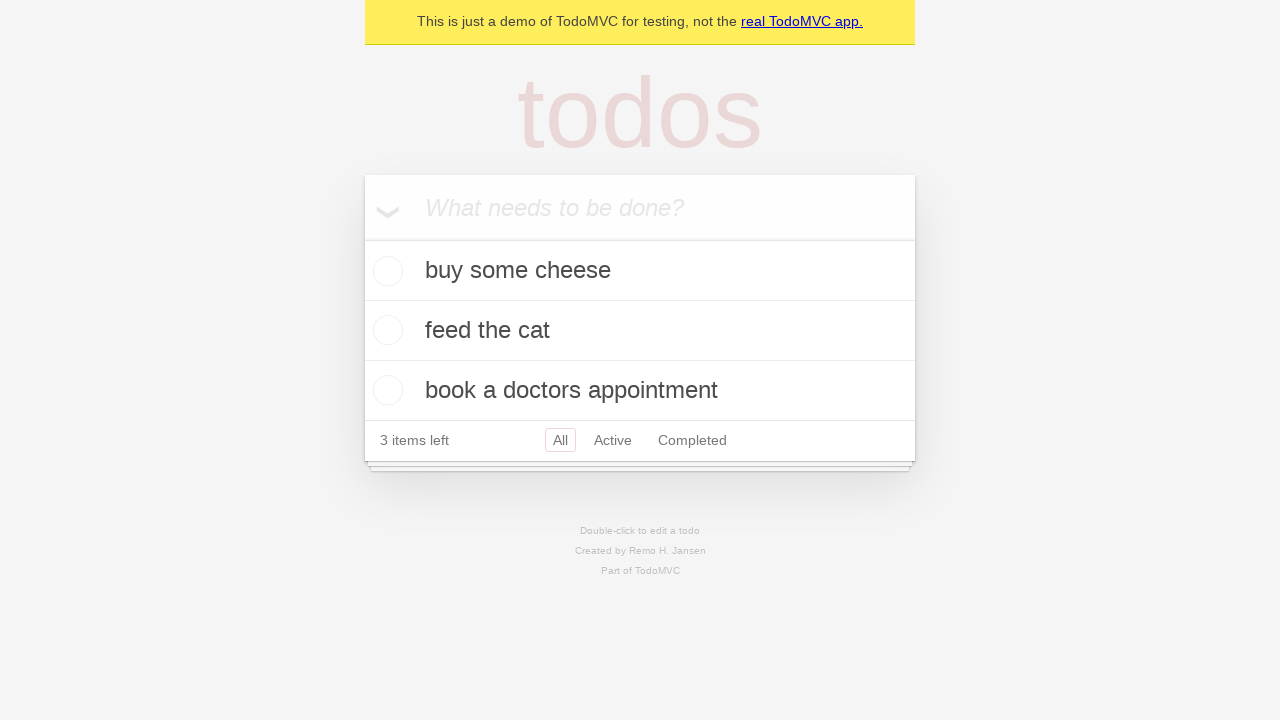